Navigates to banzae.dev website and maximizes the browser window

Starting URL: https://banzae.dev/

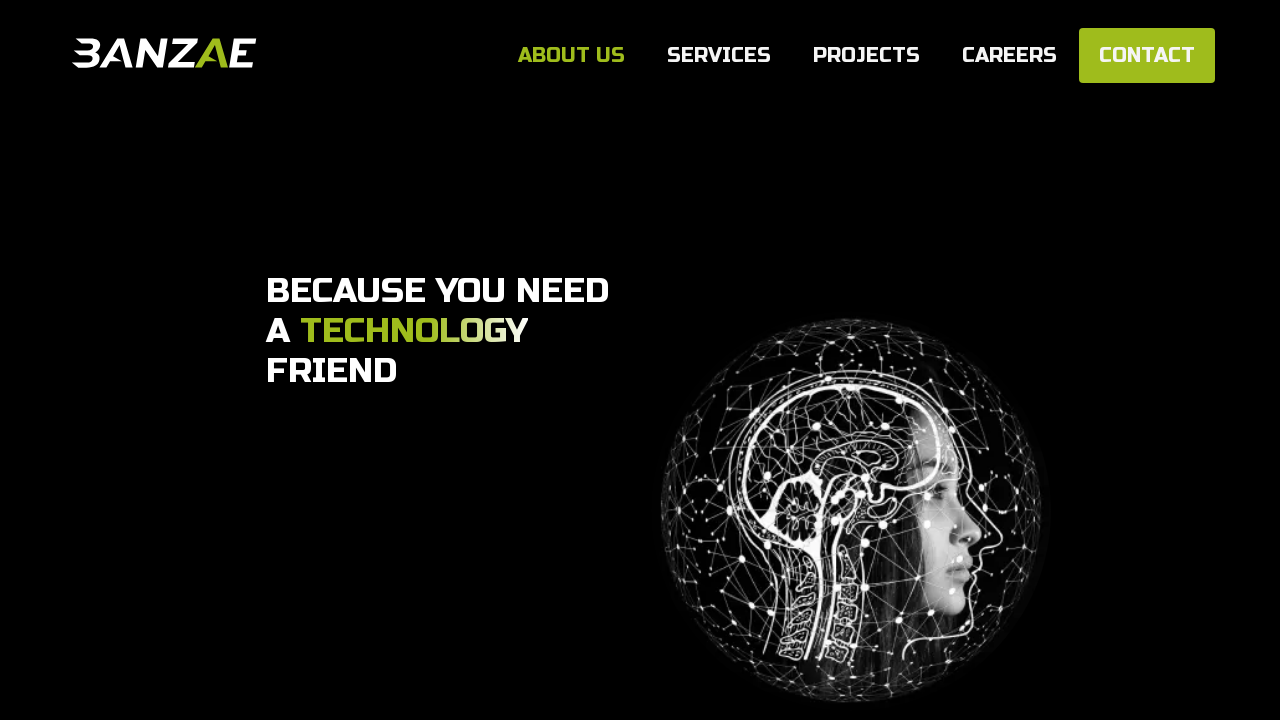

Set viewport size to 1920x1080
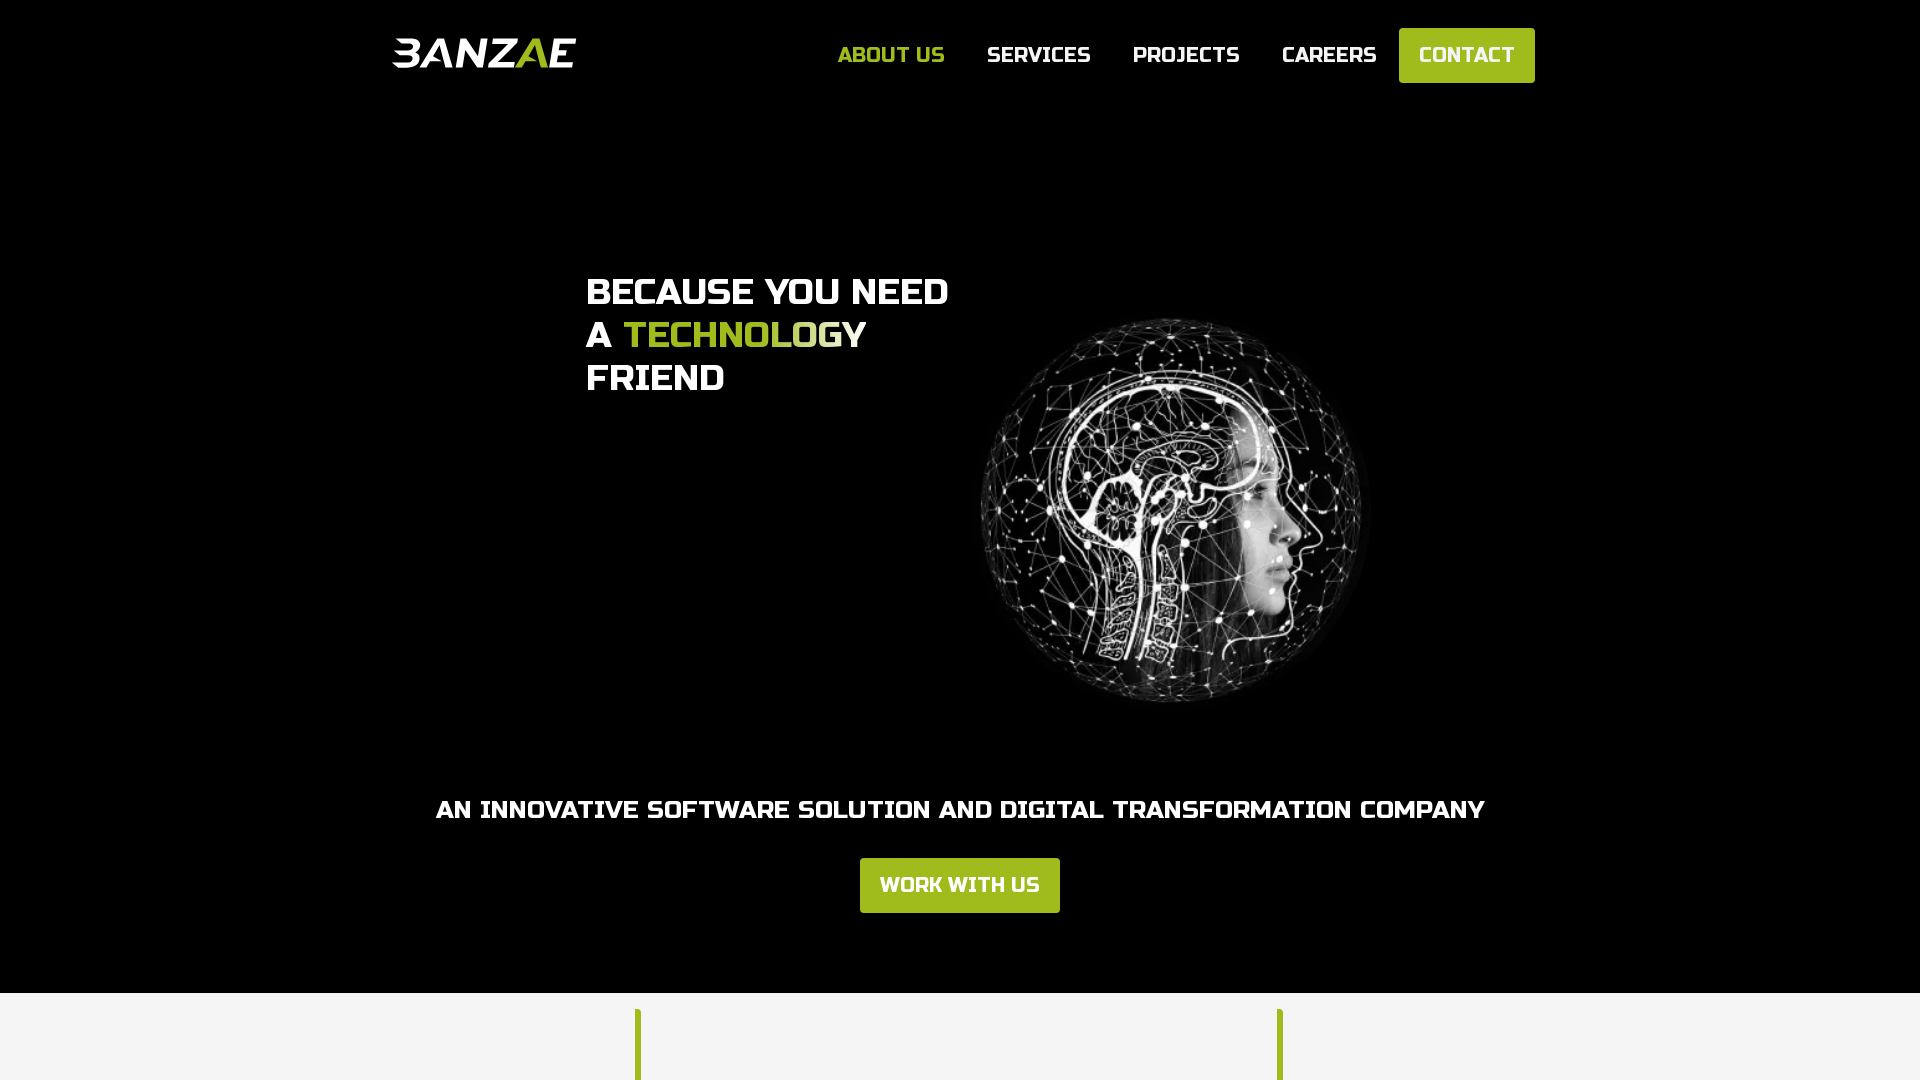

Page fully loaded - domcontentloaded state reached
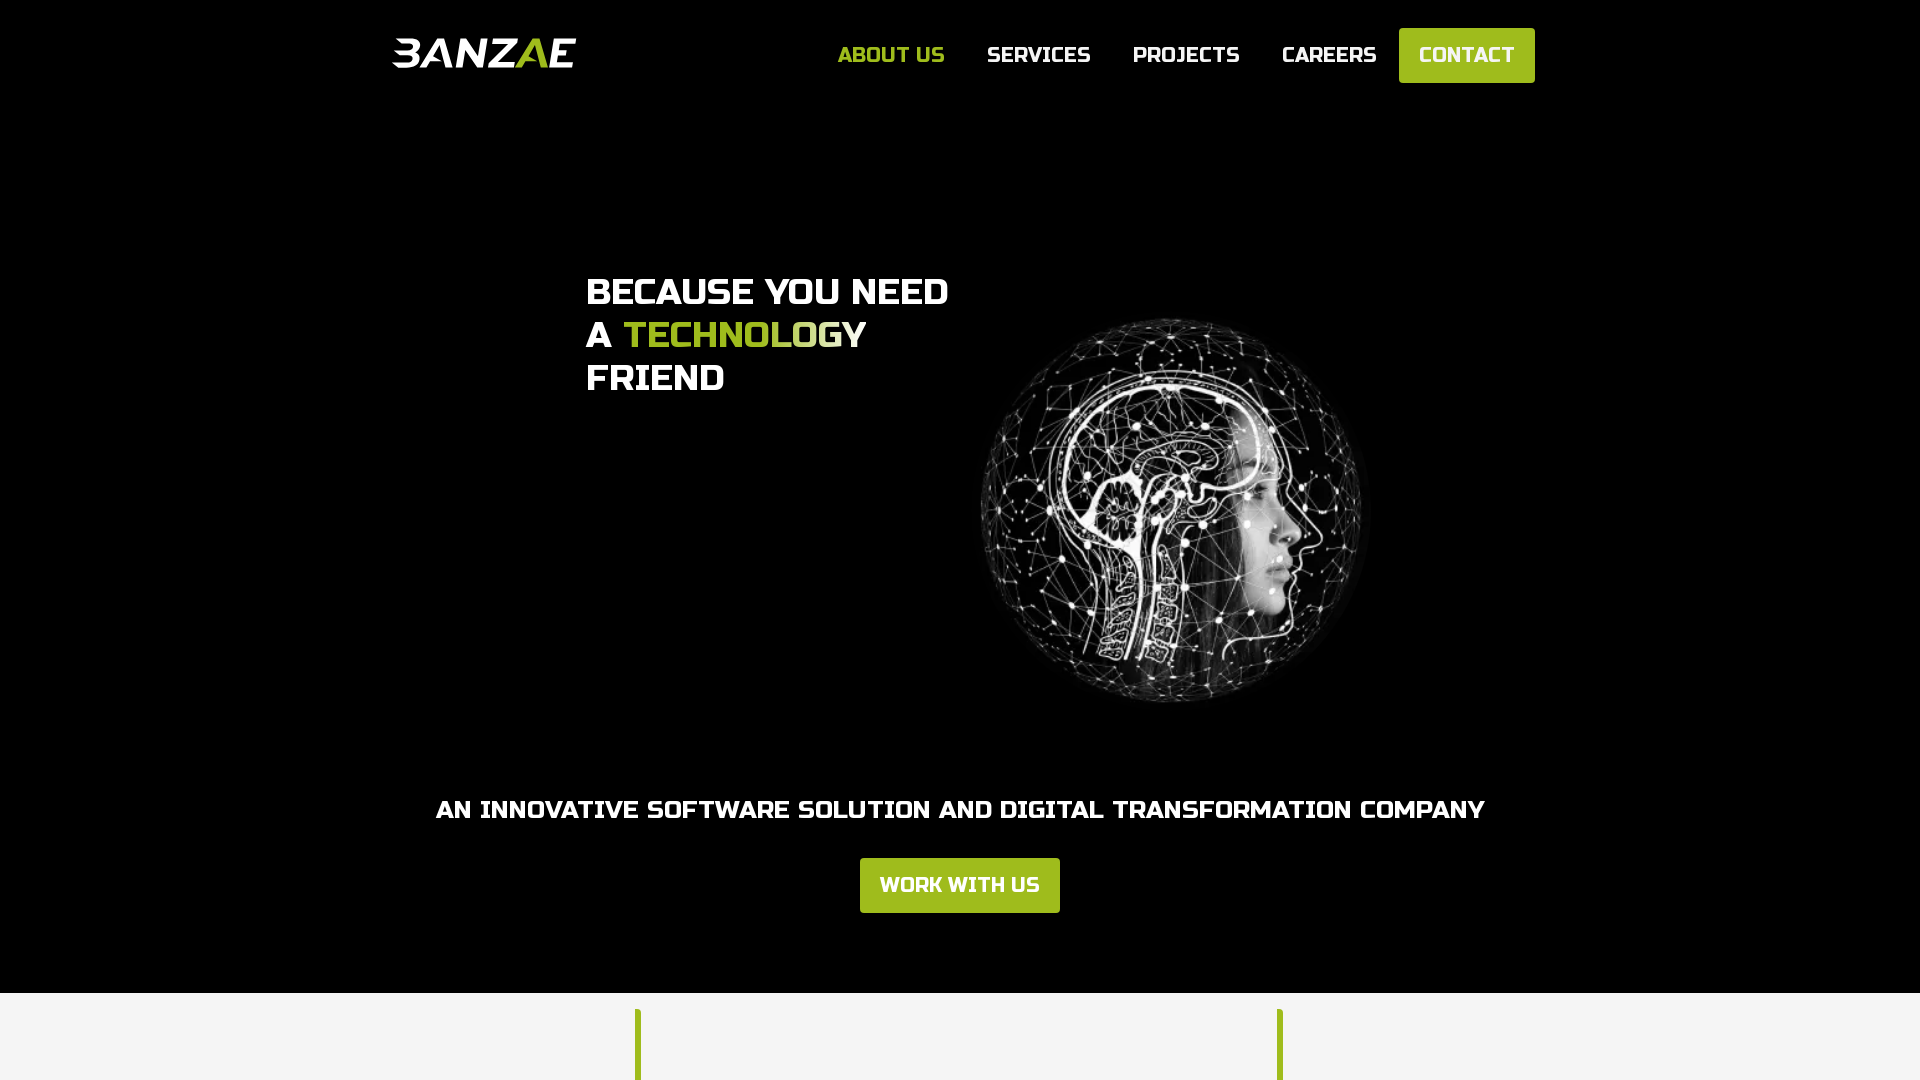

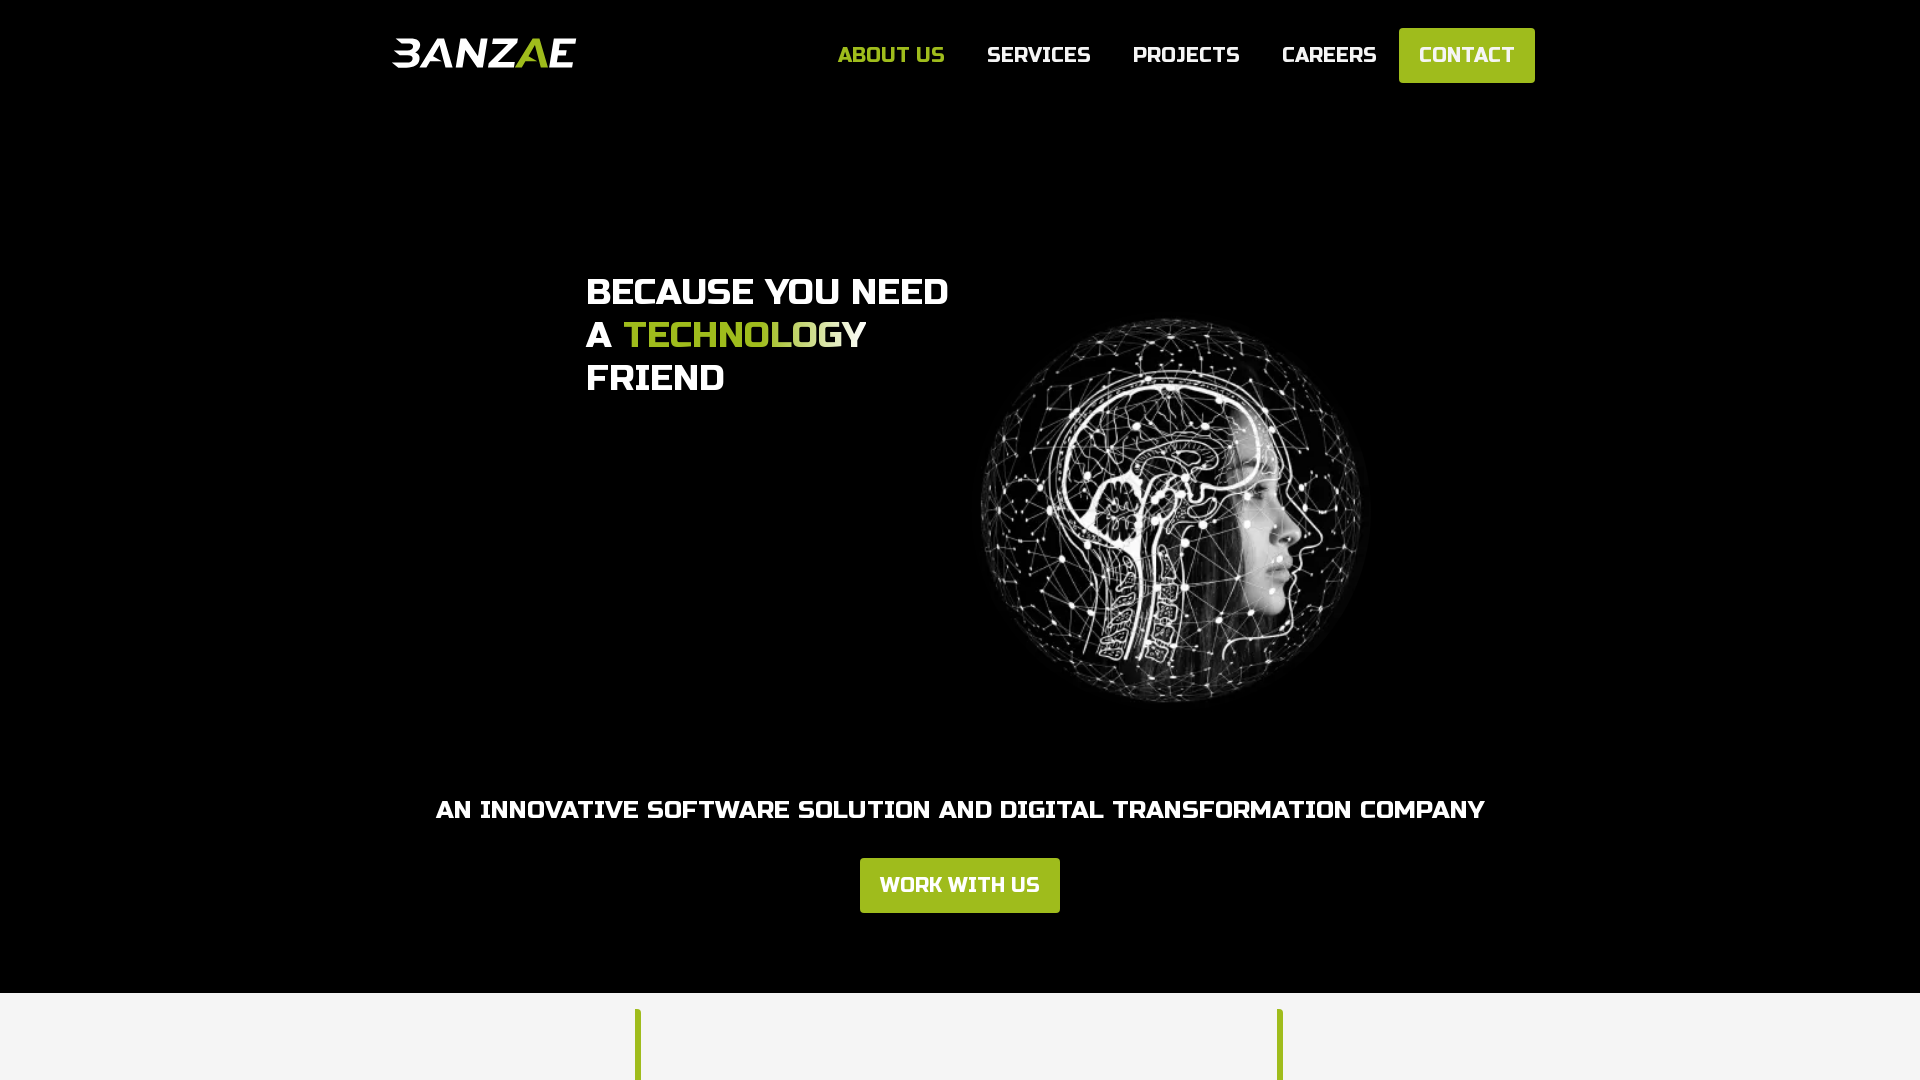